Visits a Selenium practice e-commerce site and clicks all "ADD TO CART" buttons to add multiple products to the shopping cart.

Starting URL: https://rahulshettyacademy.com/seleniumPractise/#/

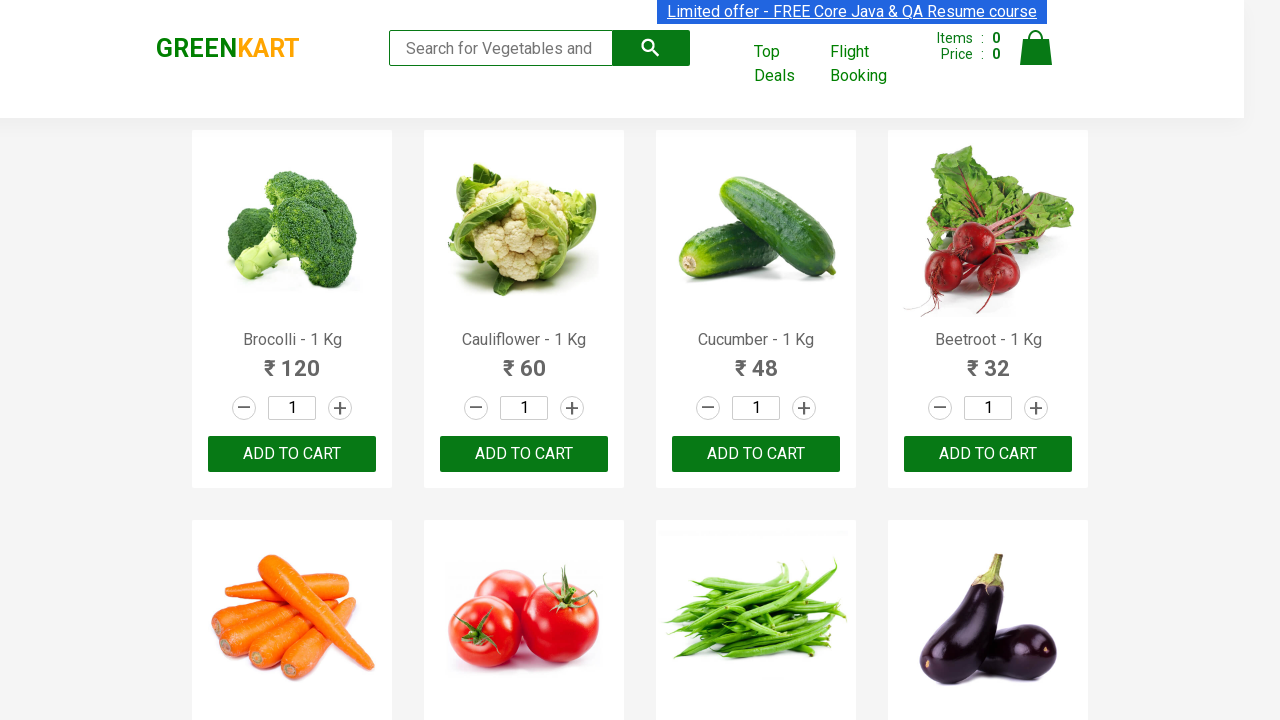

Located all 'ADD TO CART' buttons on the page
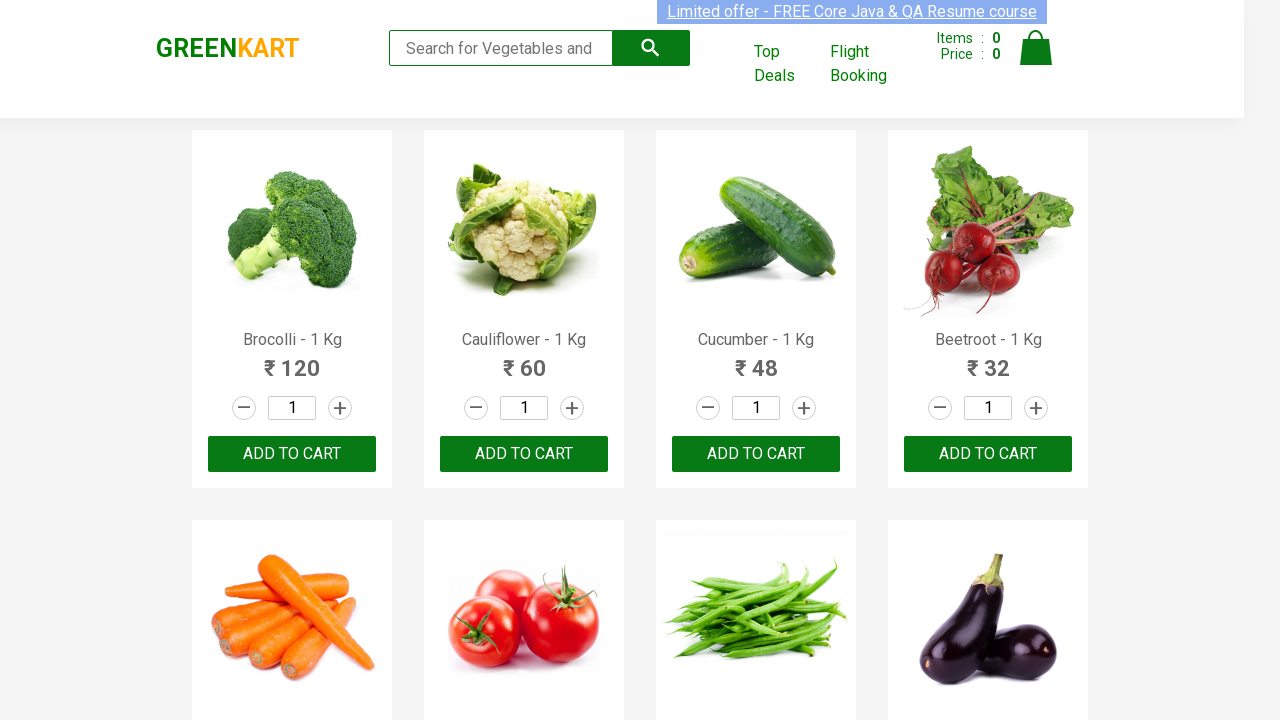

Found 30 'ADD TO CART' buttons
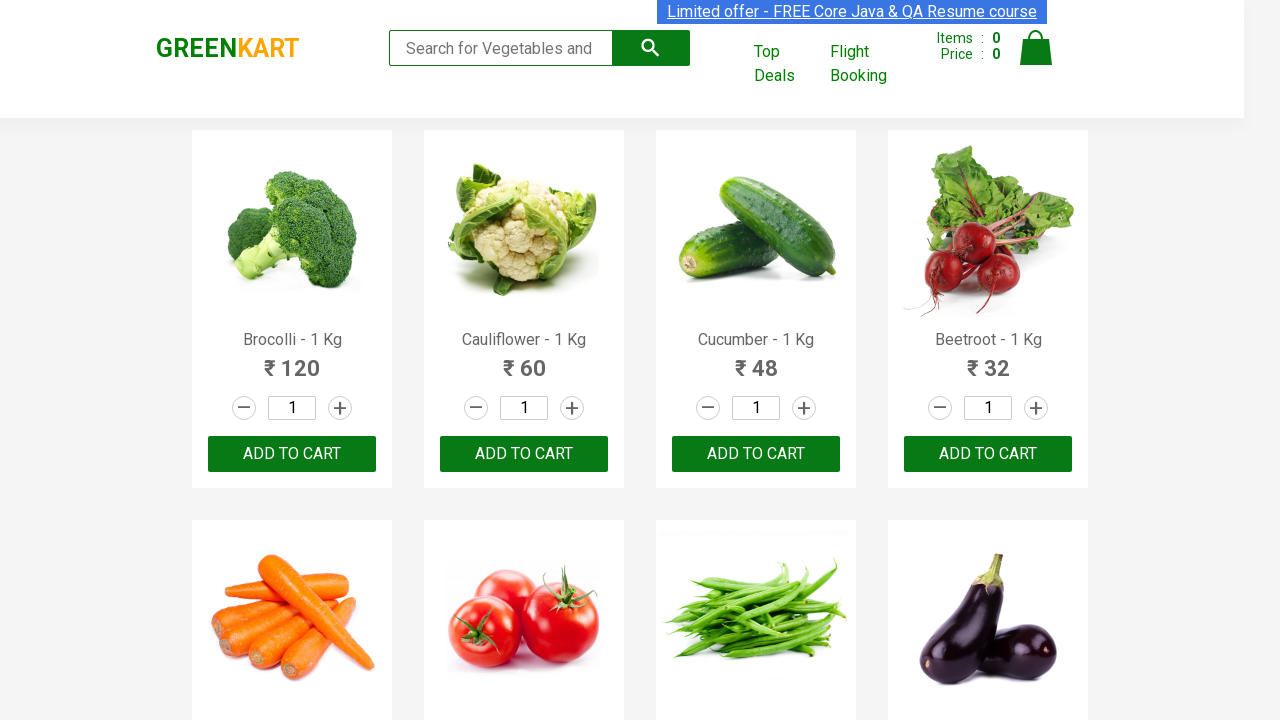

Clicked 'ADD TO CART' button 1 of 30 at (292, 454) on xpath=//button[text()='ADD TO CART'] >> nth=0
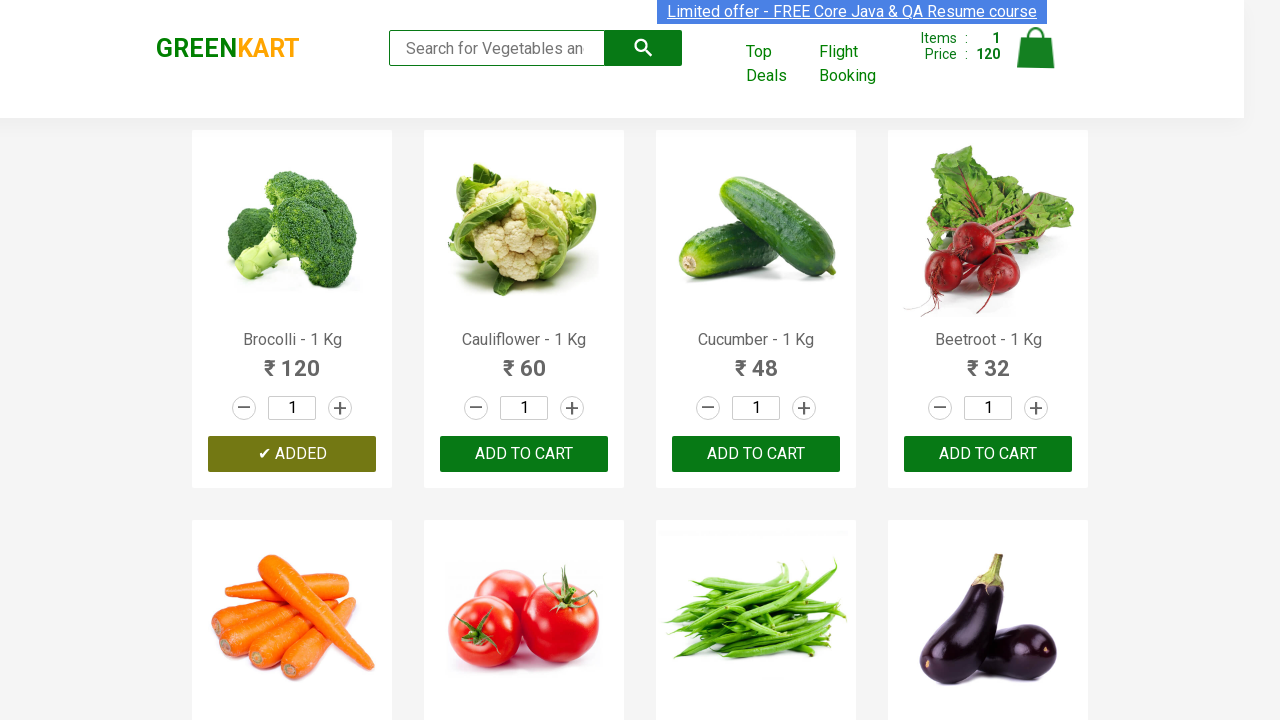

Clicked 'ADD TO CART' button 2 of 30 at (756, 454) on xpath=//button[text()='ADD TO CART'] >> nth=1
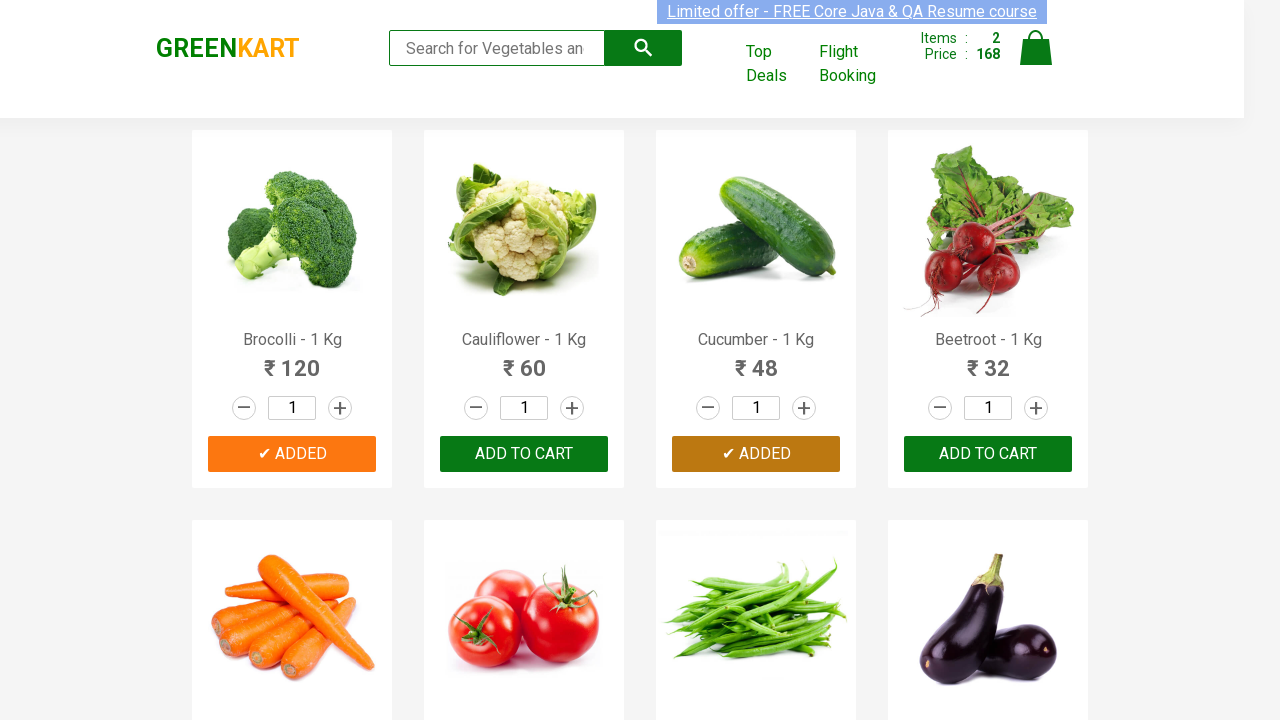

Clicked 'ADD TO CART' button 3 of 30 at (292, 360) on xpath=//button[text()='ADD TO CART'] >> nth=2
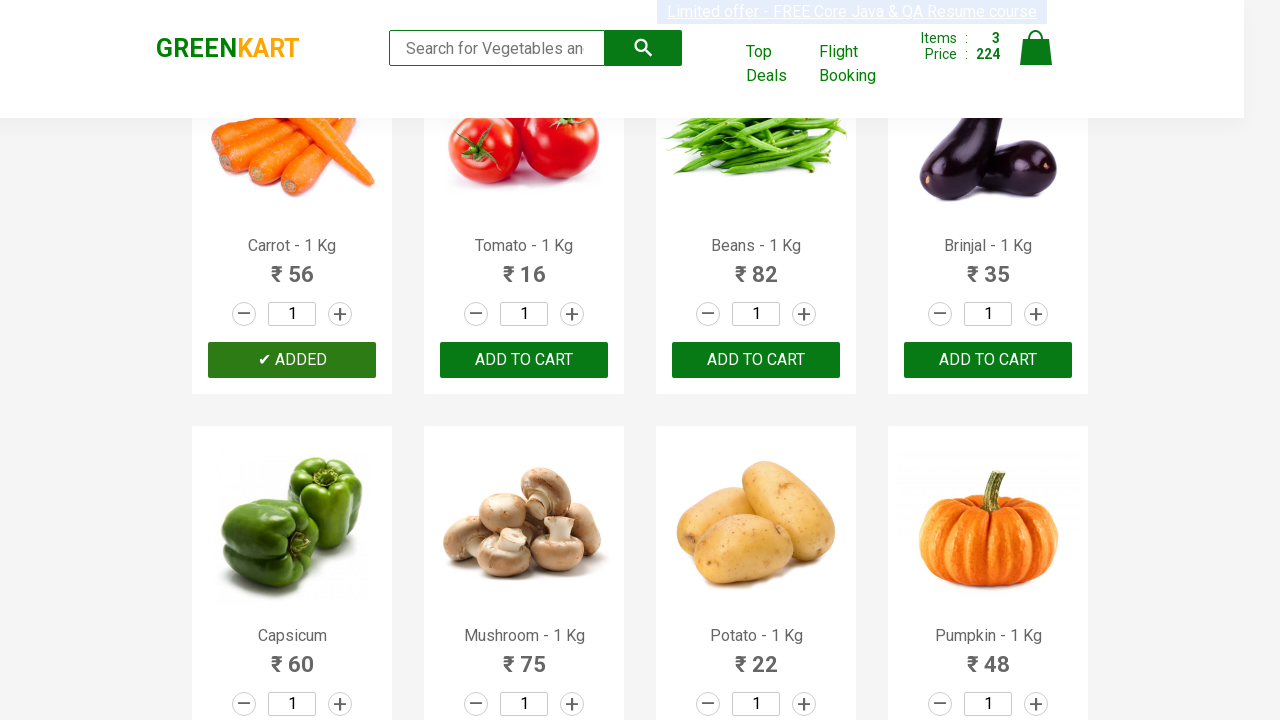

Clicked 'ADD TO CART' button 4 of 30 at (756, 360) on xpath=//button[text()='ADD TO CART'] >> nth=3
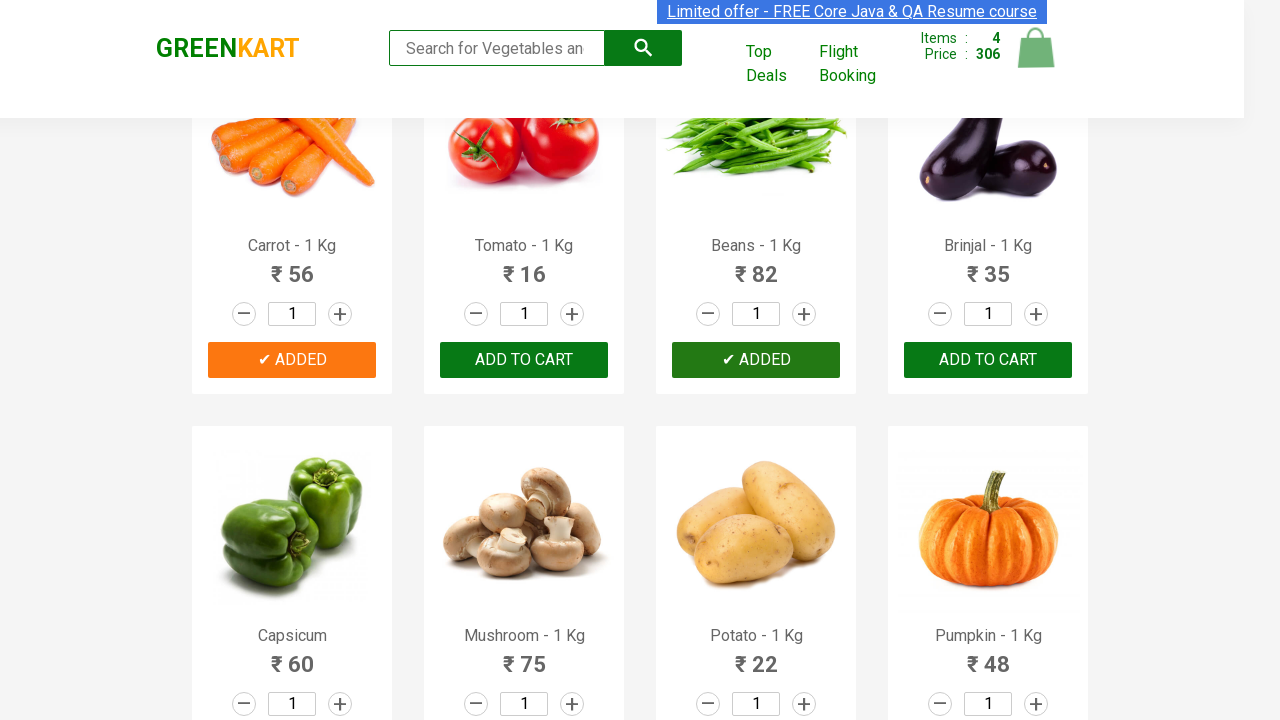

Clicked 'ADD TO CART' button 5 of 30 at (292, 360) on xpath=//button[text()='ADD TO CART'] >> nth=4
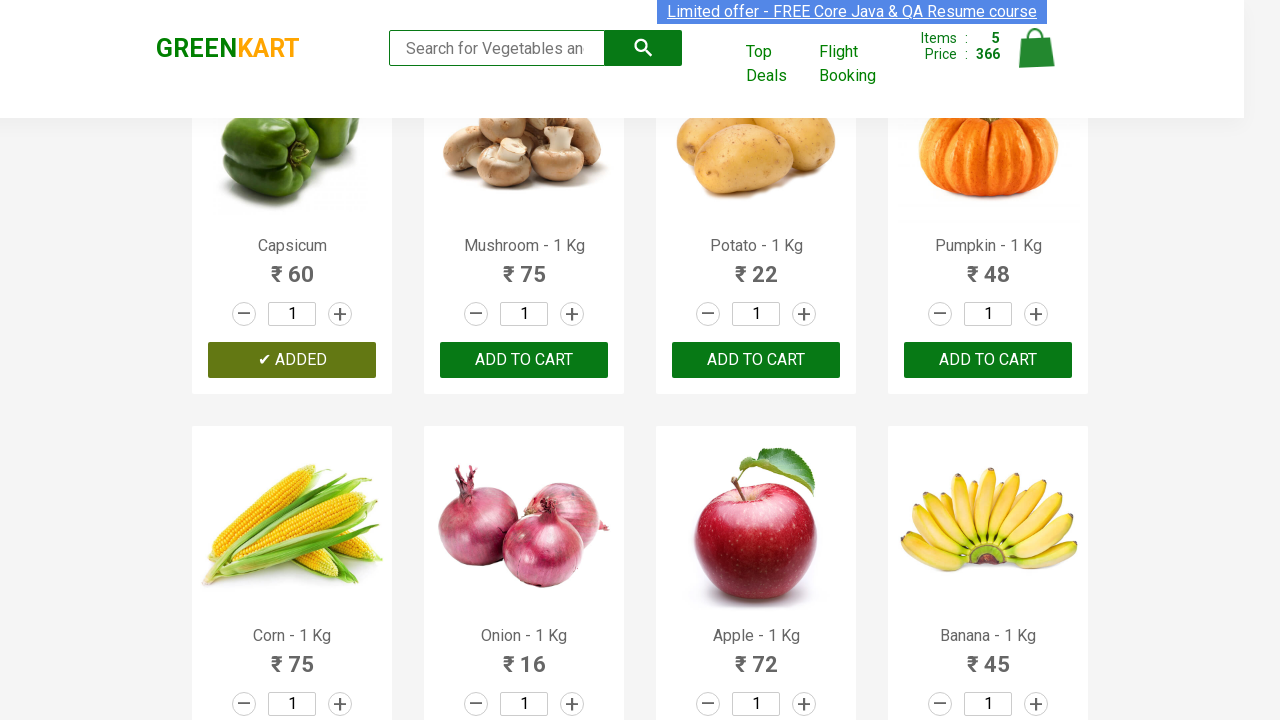

Clicked 'ADD TO CART' button 6 of 30 at (524, 360) on xpath=//button[text()='ADD TO CART'] >> nth=5
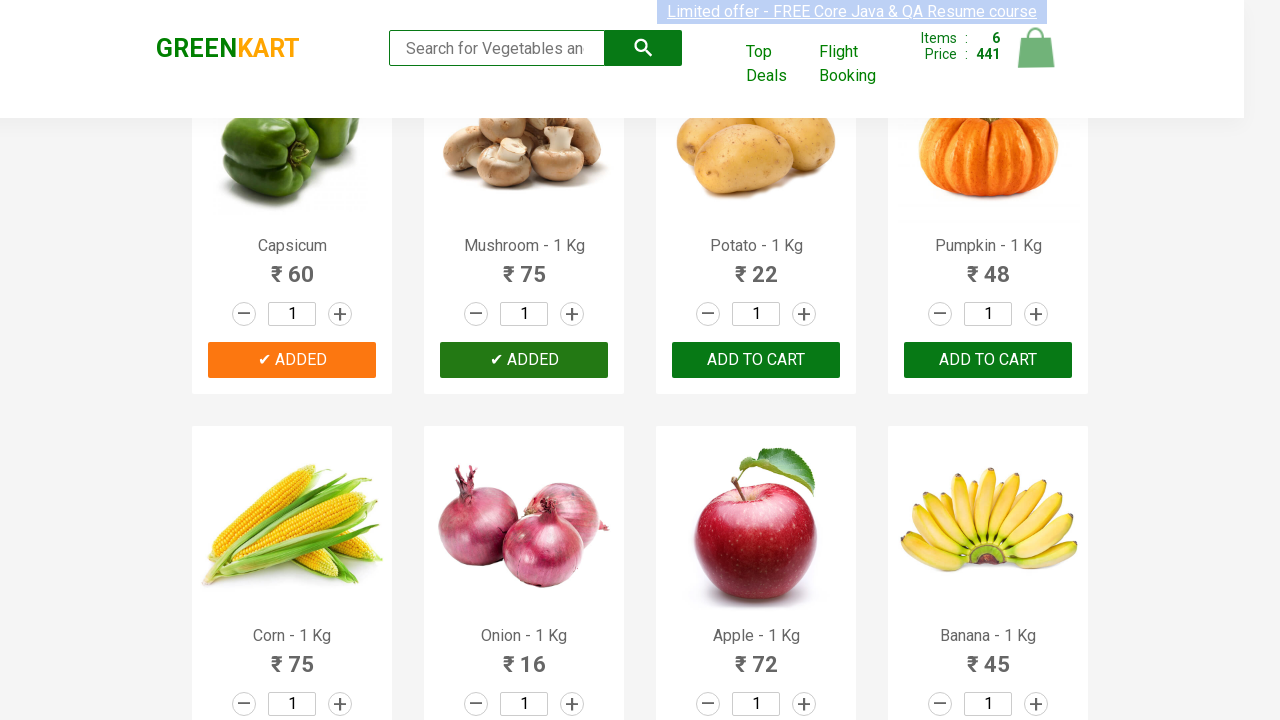

Clicked 'ADD TO CART' button 7 of 30 at (756, 360) on xpath=//button[text()='ADD TO CART'] >> nth=6
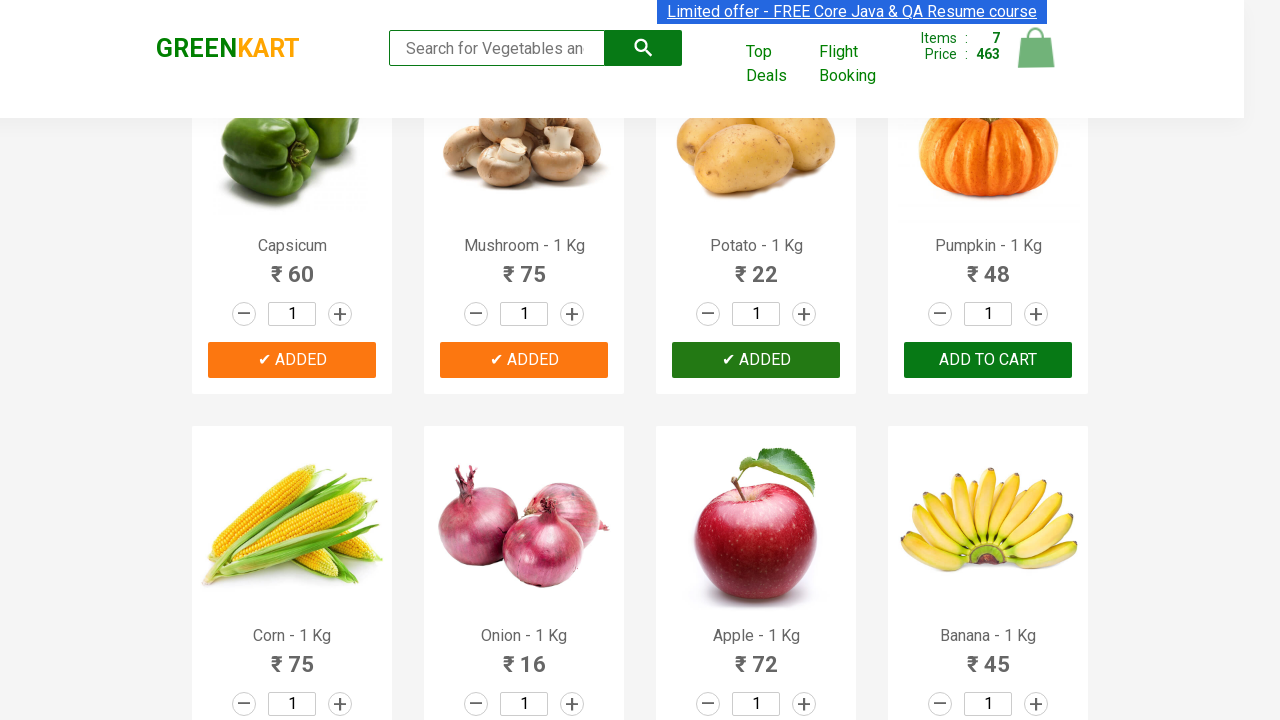

Clicked 'ADD TO CART' button 8 of 30 at (988, 360) on xpath=//button[text()='ADD TO CART'] >> nth=7
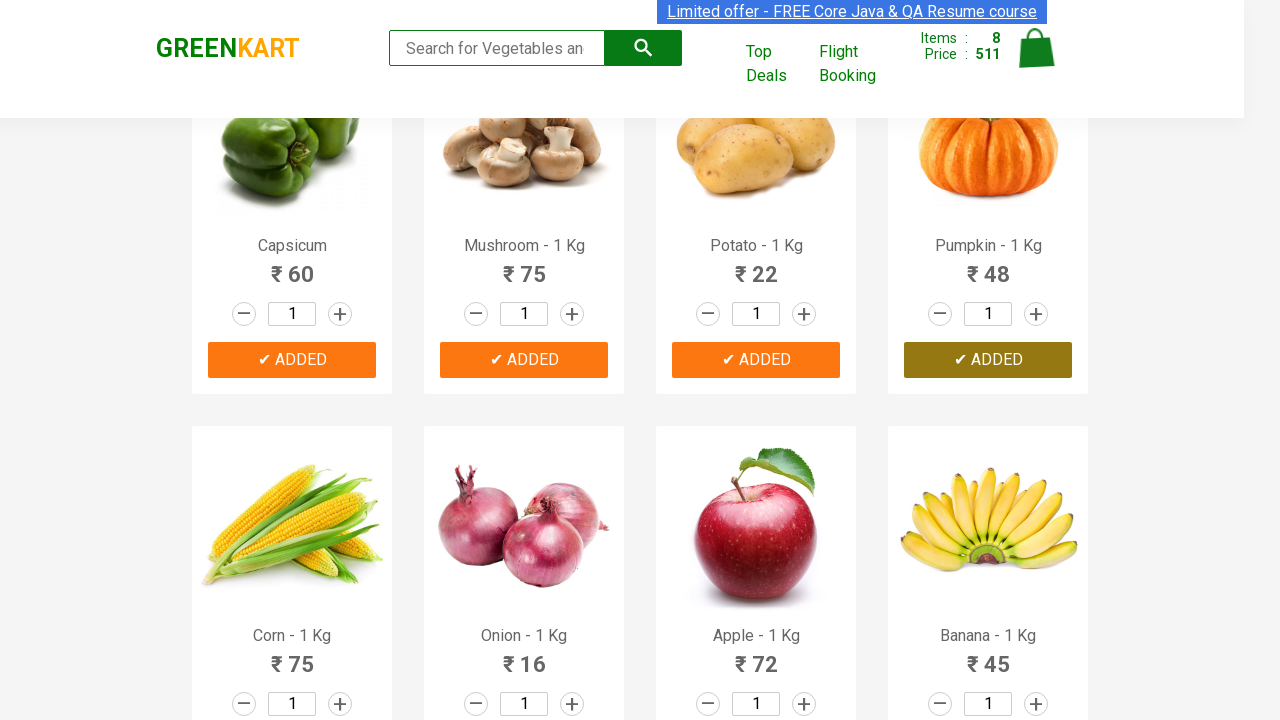

Clicked 'ADD TO CART' button 9 of 30 at (524, 360) on xpath=//button[text()='ADD TO CART'] >> nth=8
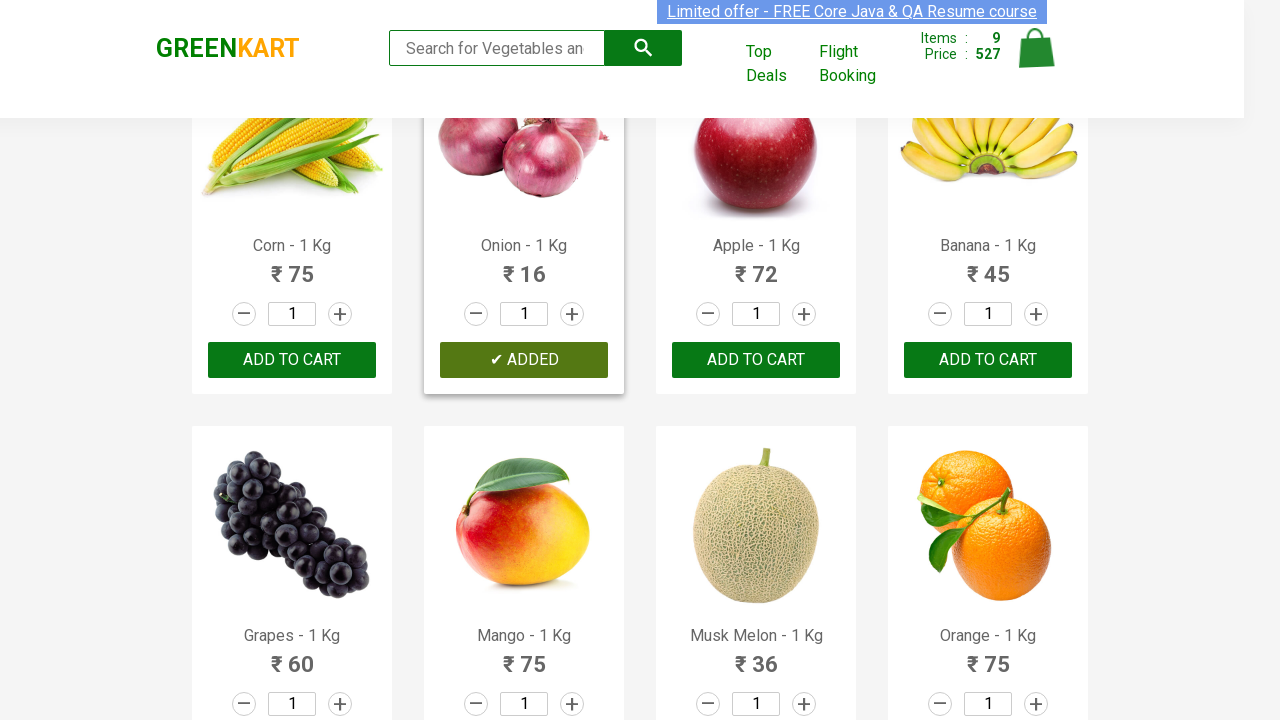

Clicked 'ADD TO CART' button 10 of 30 at (756, 360) on xpath=//button[text()='ADD TO CART'] >> nth=9
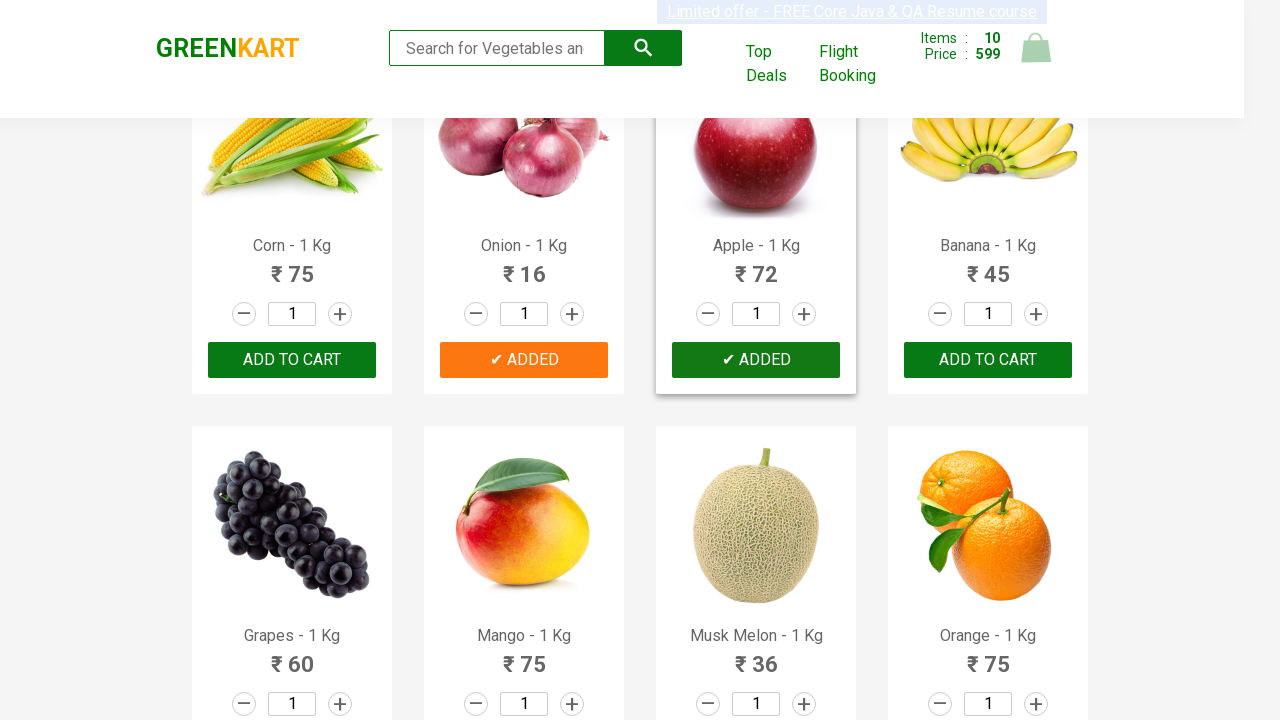

Clicked 'ADD TO CART' button 11 of 30 at (988, 360) on xpath=//button[text()='ADD TO CART'] >> nth=10
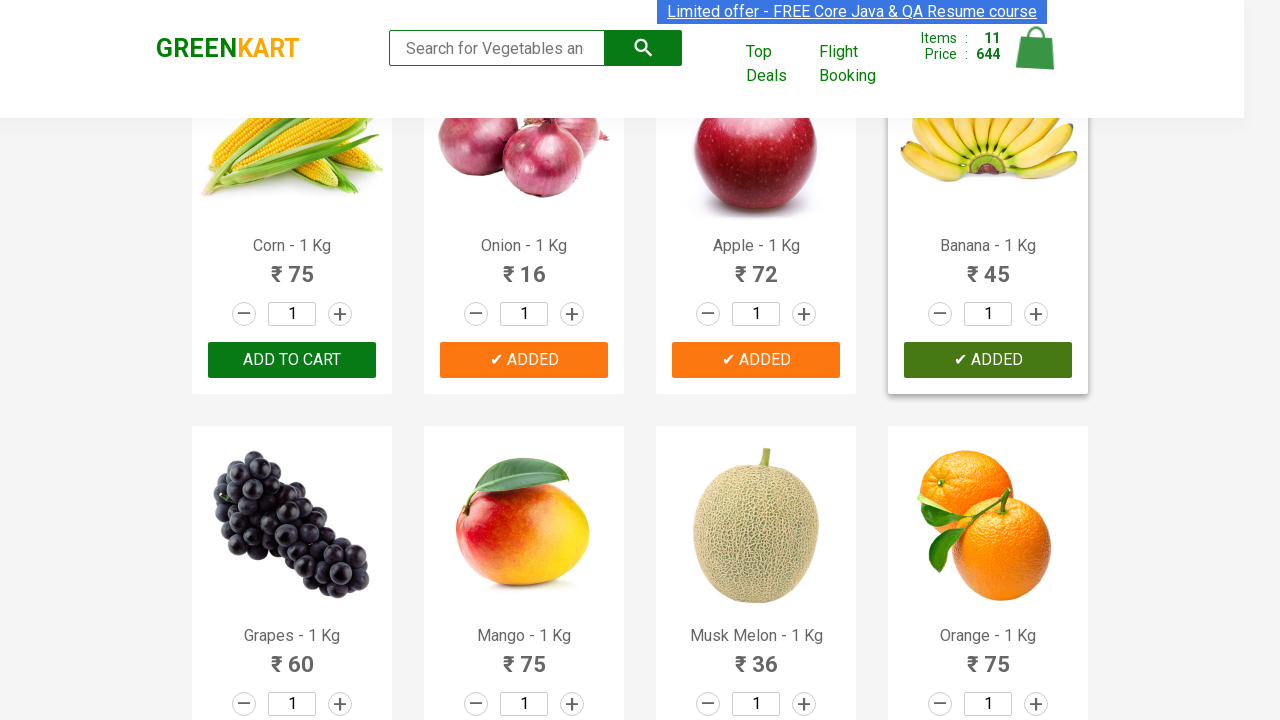

Clicked 'ADD TO CART' button 12 of 30 at (292, 360) on xpath=//button[text()='ADD TO CART'] >> nth=11
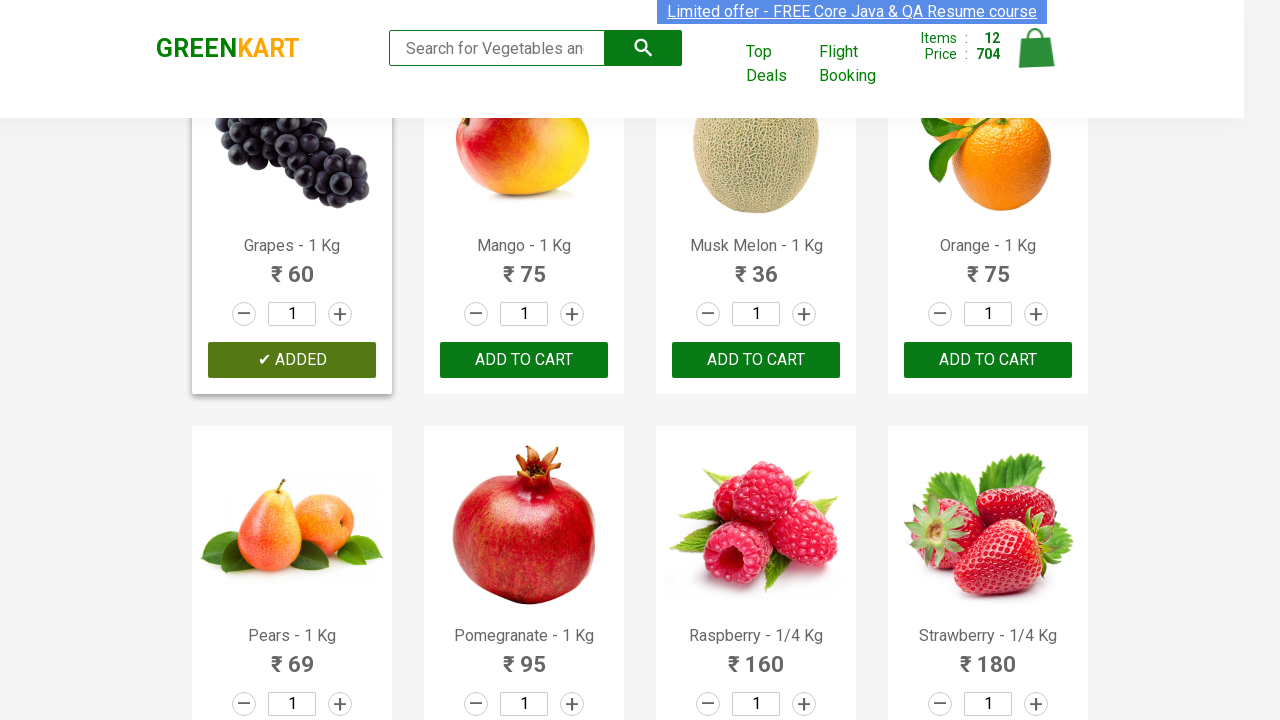

Clicked 'ADD TO CART' button 13 of 30 at (524, 360) on xpath=//button[text()='ADD TO CART'] >> nth=12
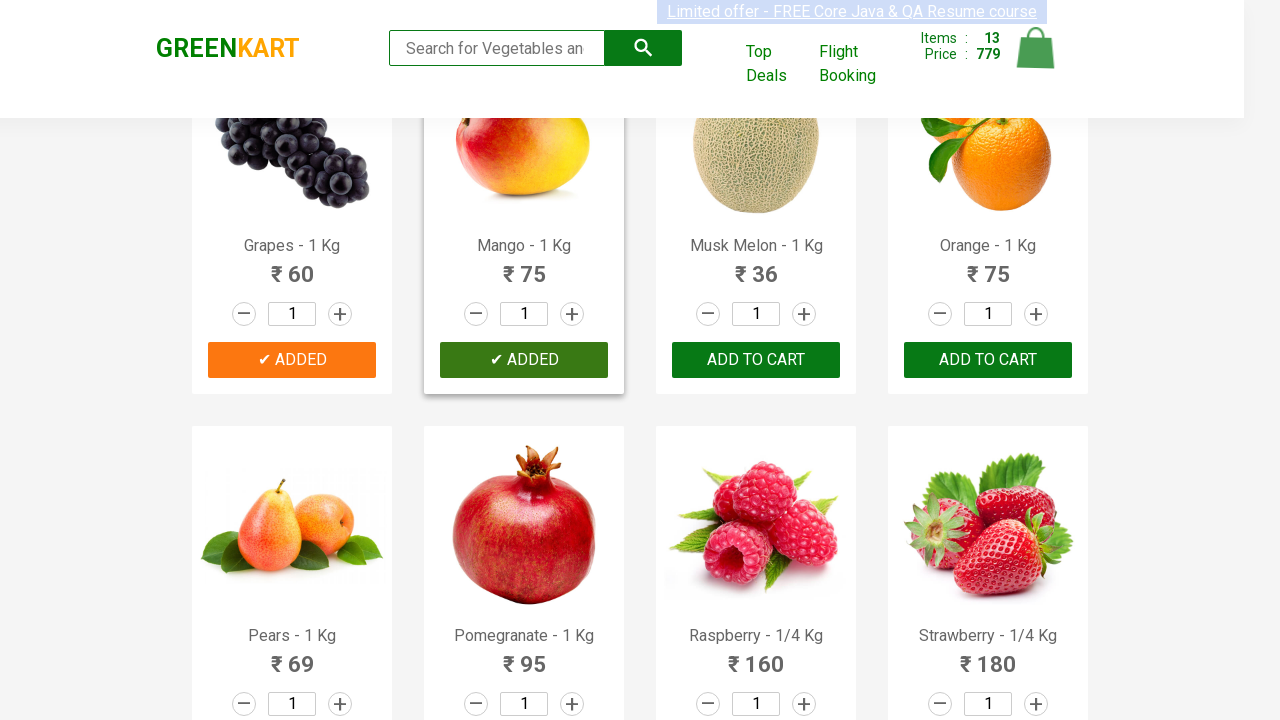

Clicked 'ADD TO CART' button 14 of 30 at (756, 360) on xpath=//button[text()='ADD TO CART'] >> nth=13
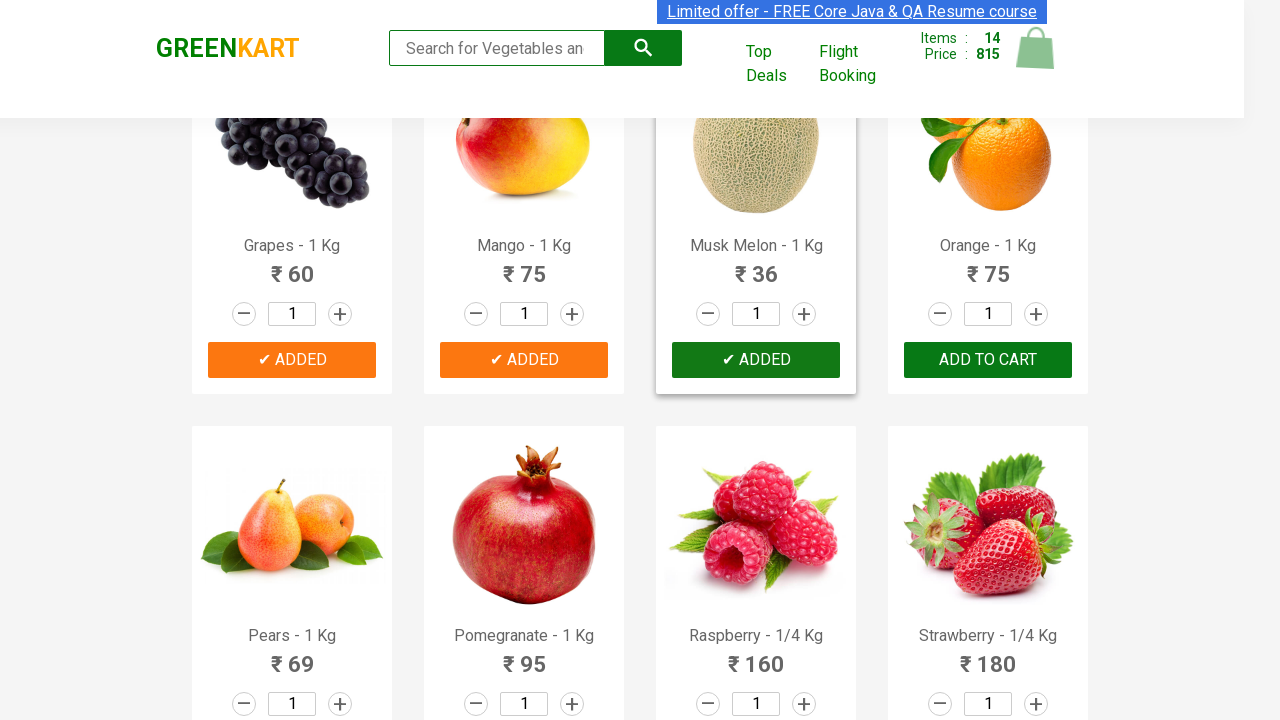

Clicked 'ADD TO CART' button 15 of 30 at (988, 360) on xpath=//button[text()='ADD TO CART'] >> nth=14
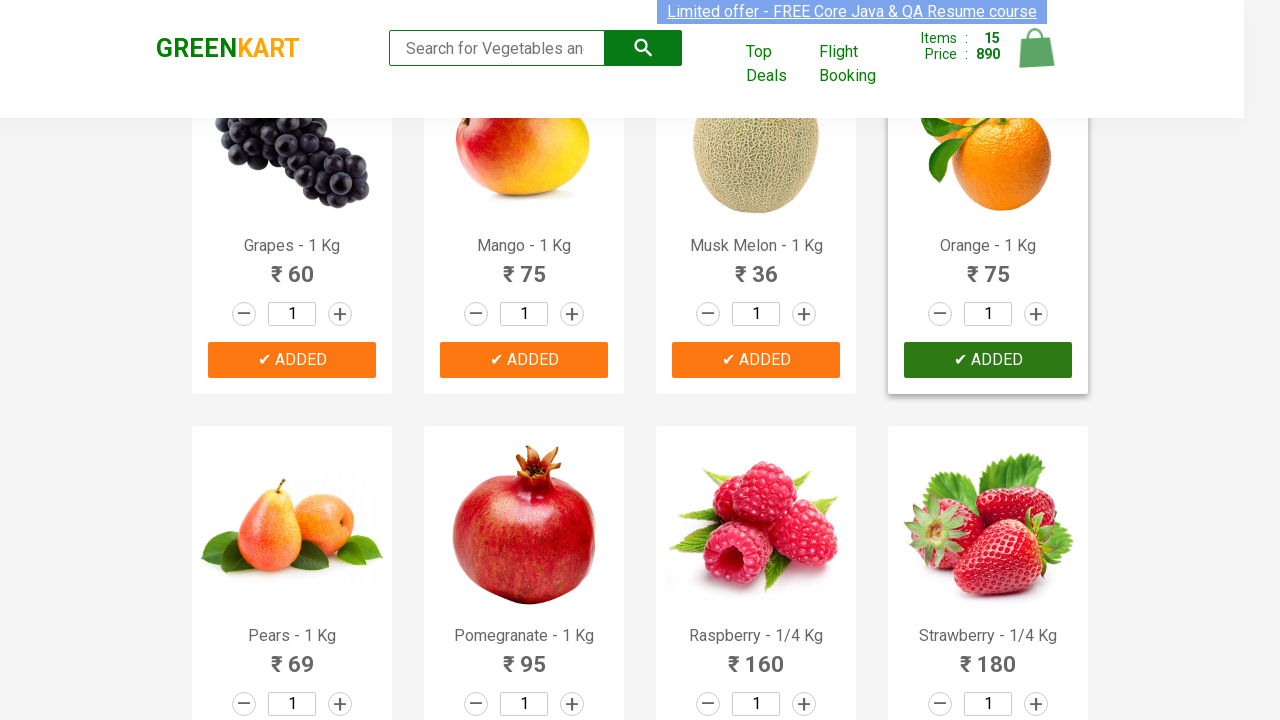

Clicked 'ADD TO CART' button 16 of 30 at (292, 360) on xpath=//button[text()='ADD TO CART'] >> nth=15
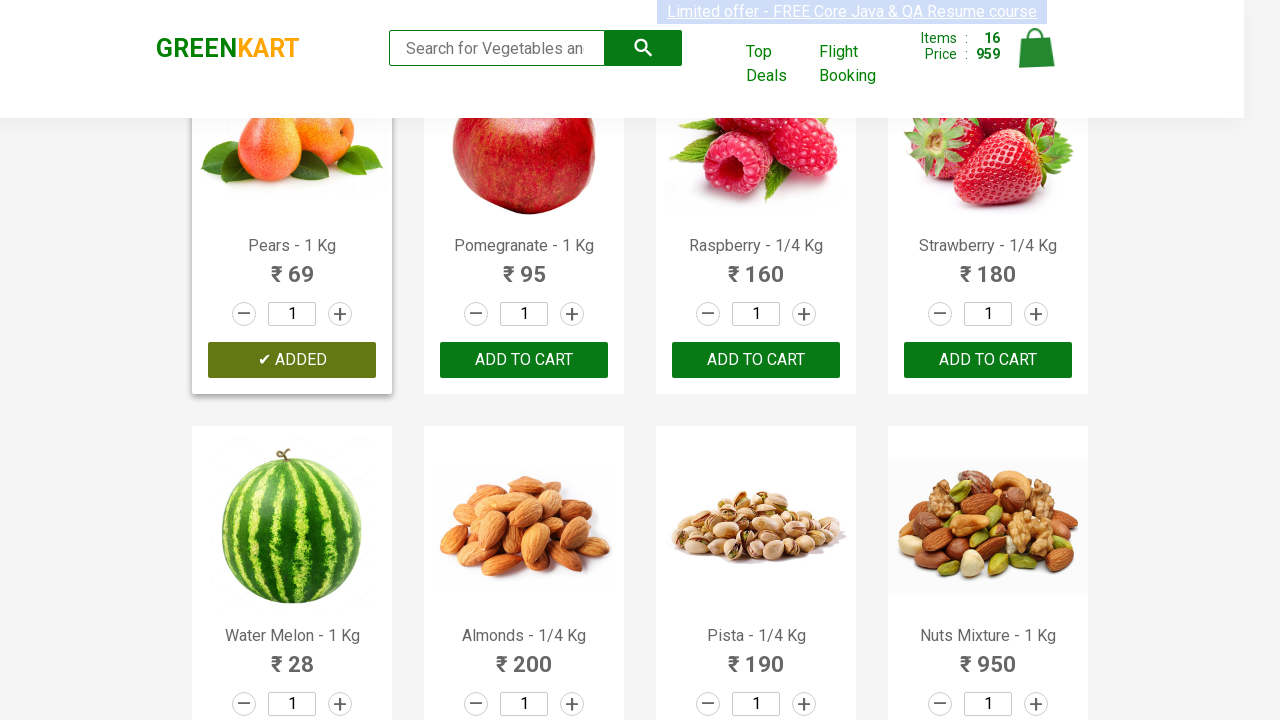

Clicked 'ADD TO CART' button 17 of 30 at (524, 360) on xpath=//button[text()='ADD TO CART'] >> nth=16
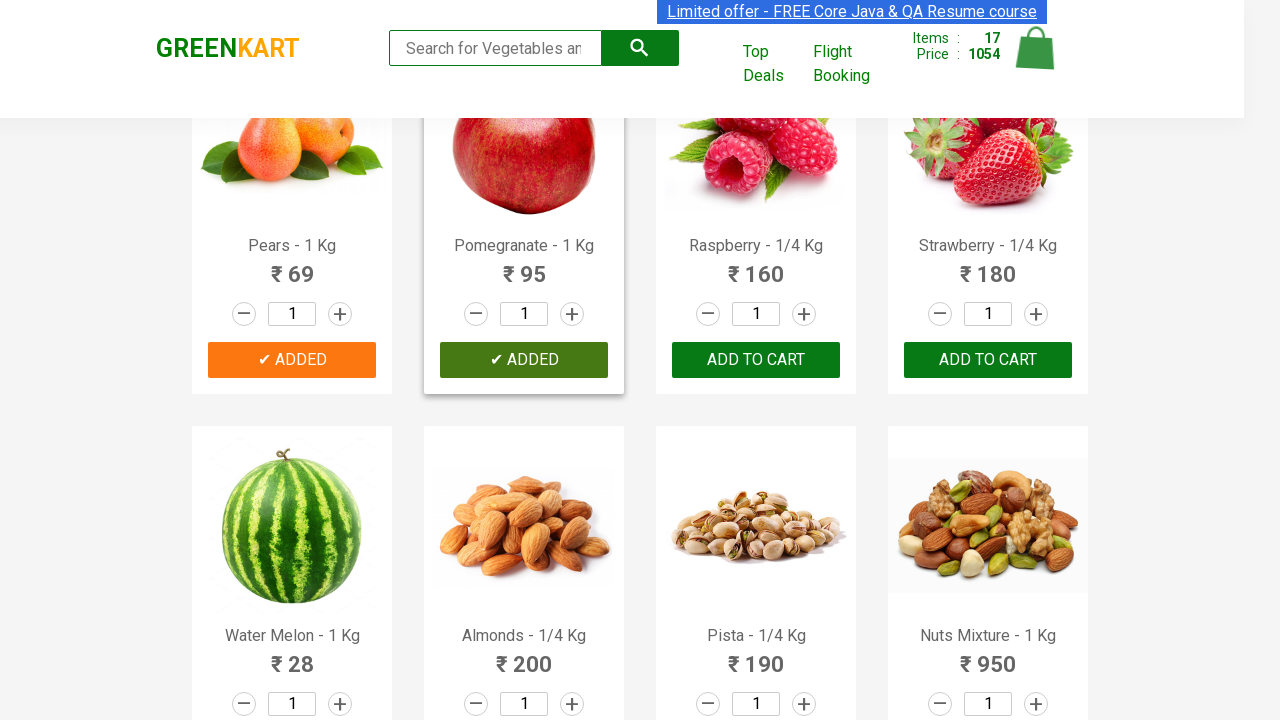

Clicked 'ADD TO CART' button 18 of 30 at (756, 360) on xpath=//button[text()='ADD TO CART'] >> nth=17
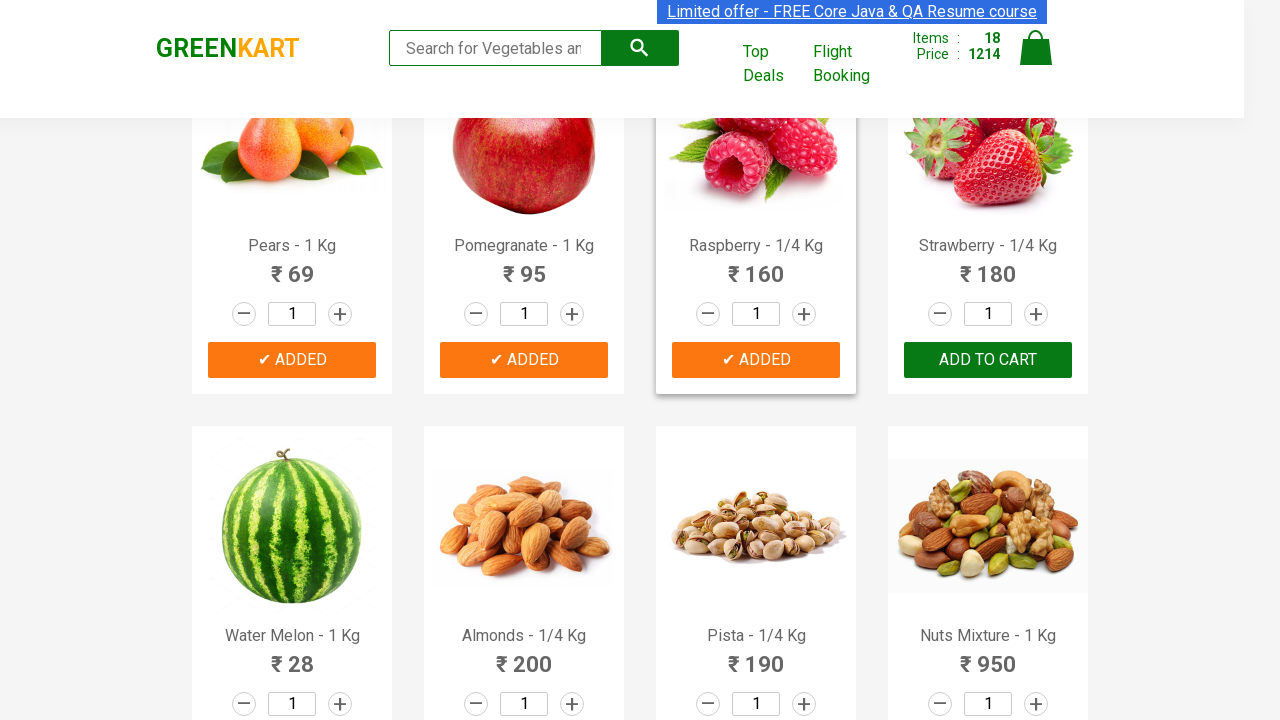

Clicked 'ADD TO CART' button 19 of 30 at (756, 360) on xpath=//button[text()='ADD TO CART'] >> nth=18
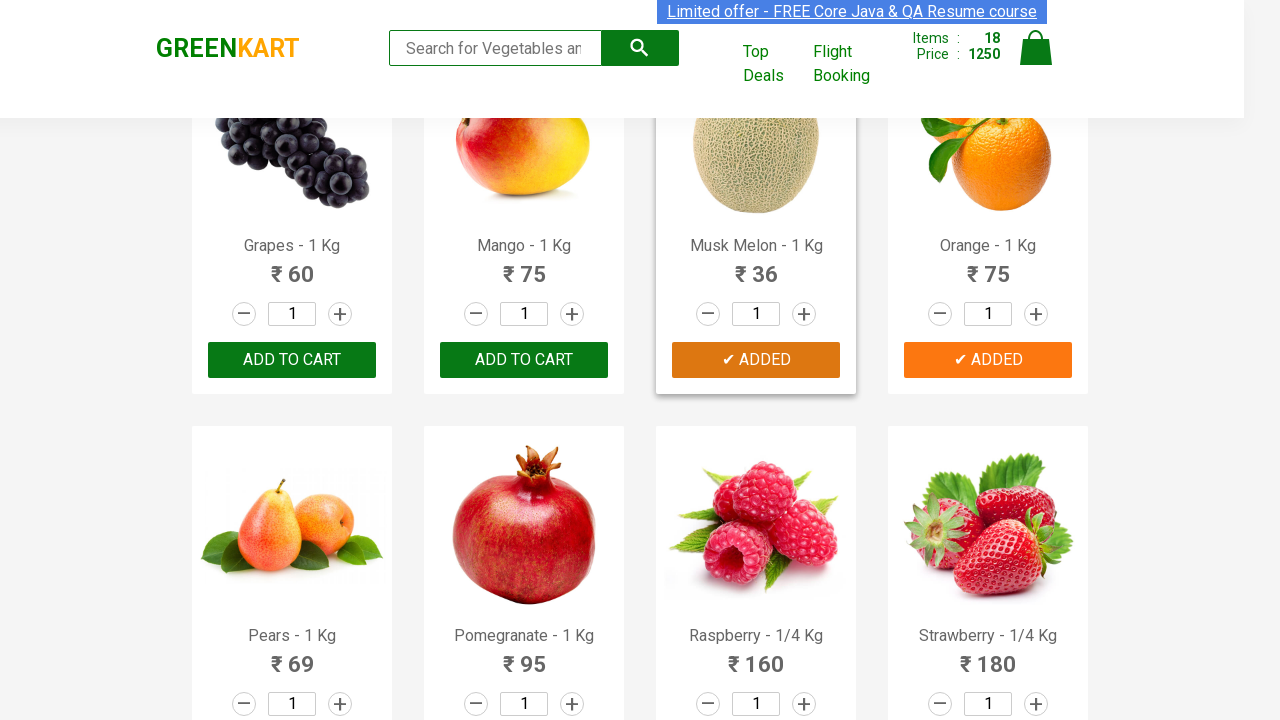

Clicked 'ADD TO CART' button 20 of 30 at (988, 360) on xpath=//button[text()='ADD TO CART'] >> nth=19
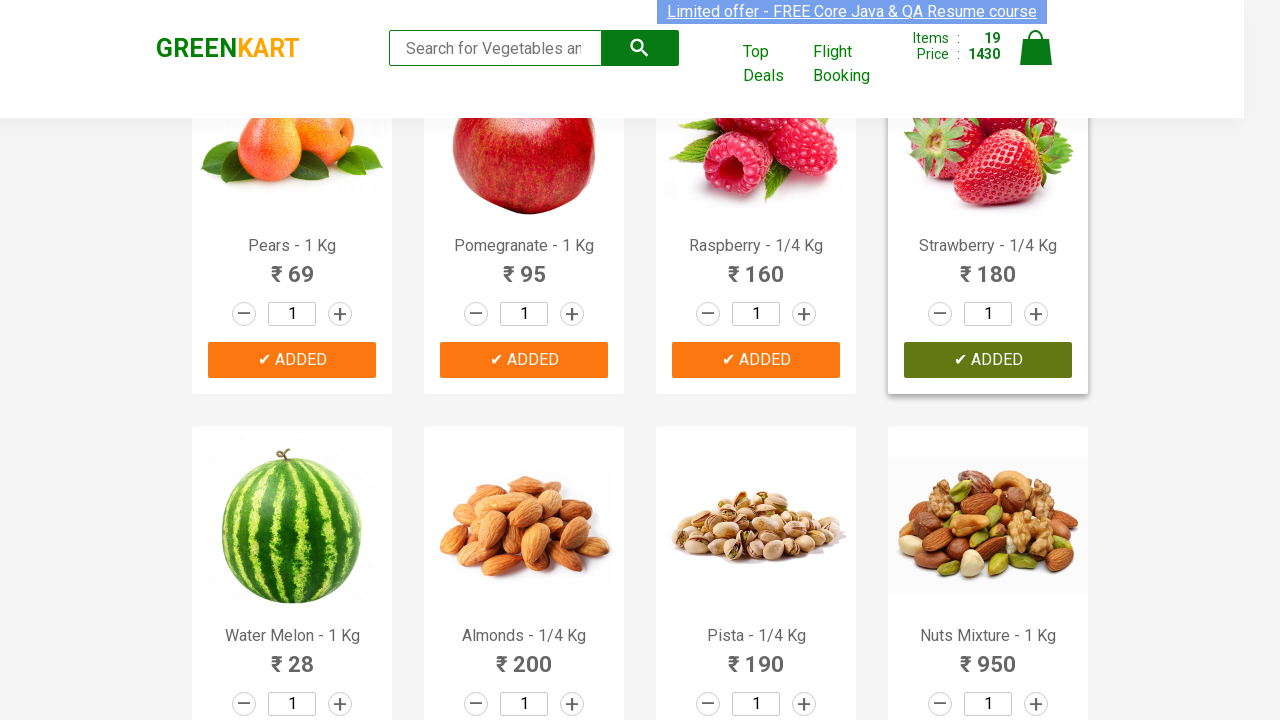

Clicked 'ADD TO CART' button 21 of 30 at (292, 360) on xpath=//button[text()='ADD TO CART'] >> nth=20
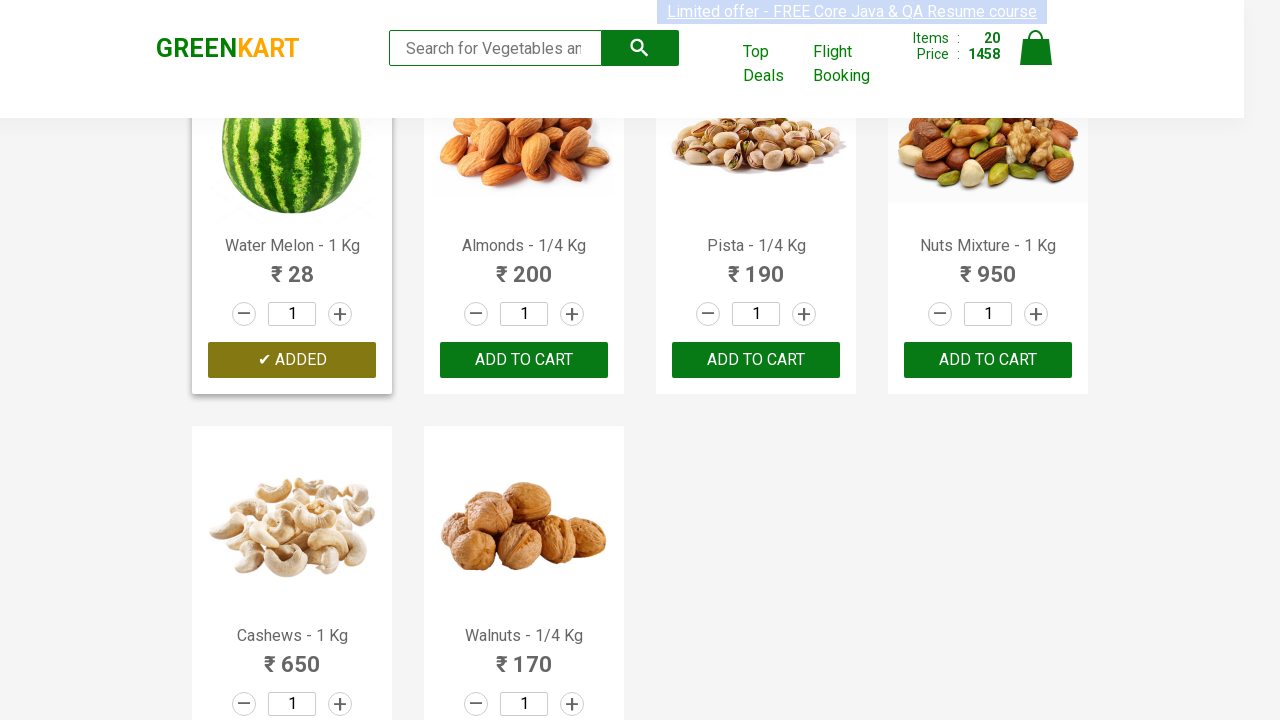

Clicked 'ADD TO CART' button 22 of 30 at (524, 360) on xpath=//button[text()='ADD TO CART'] >> nth=21
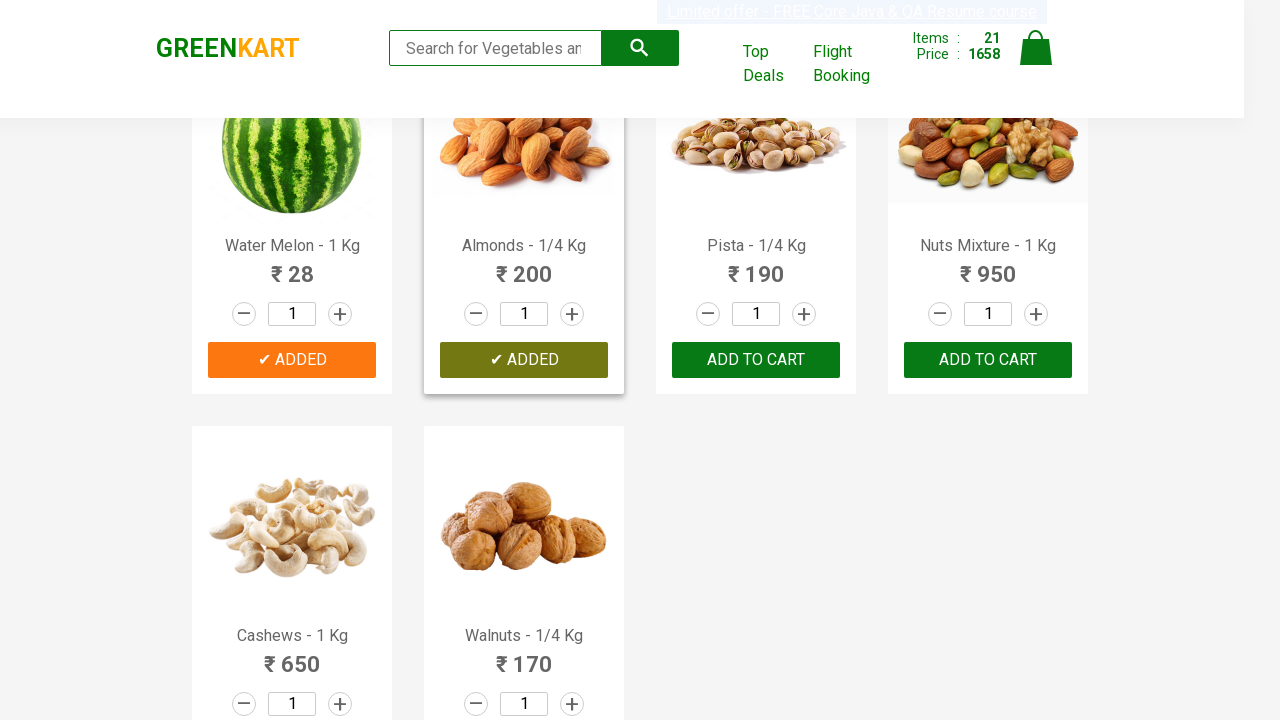

Clicked 'ADD TO CART' button 23 of 30 at (756, 360) on xpath=//button[text()='ADD TO CART'] >> nth=22
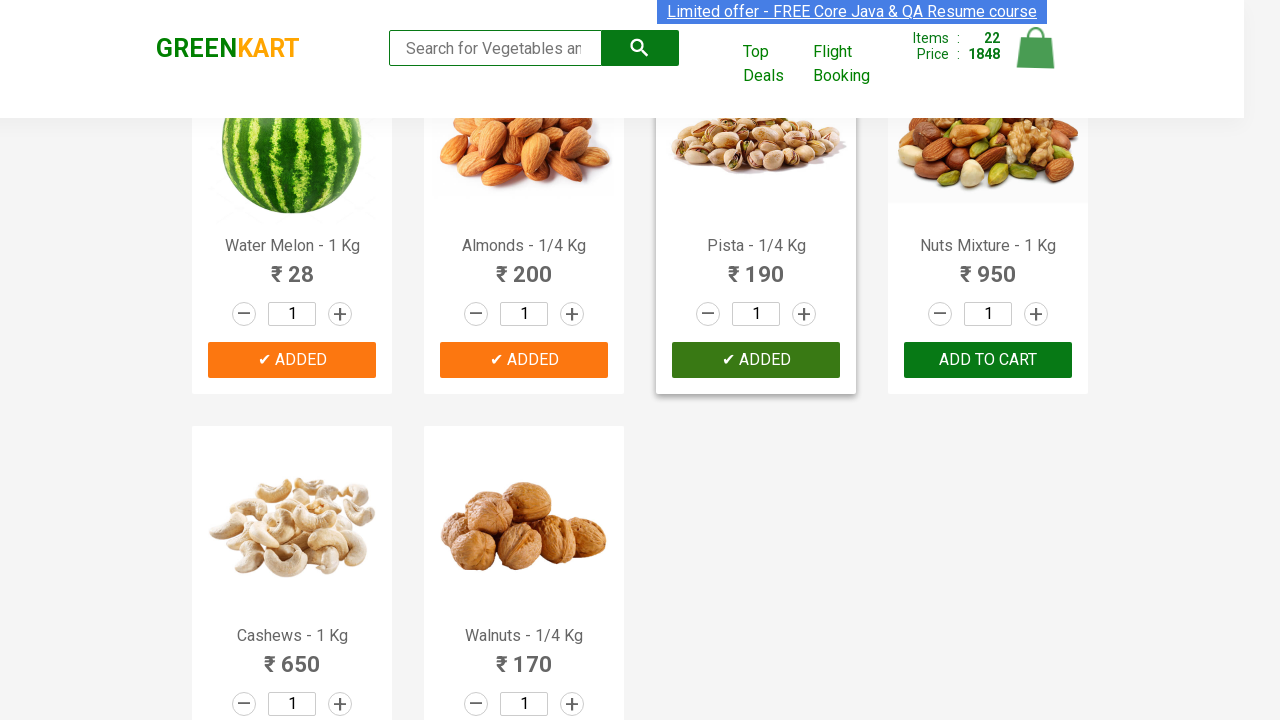

Clicked 'ADD TO CART' button 24 of 30 at (988, 360) on xpath=//button[text()='ADD TO CART'] >> nth=23
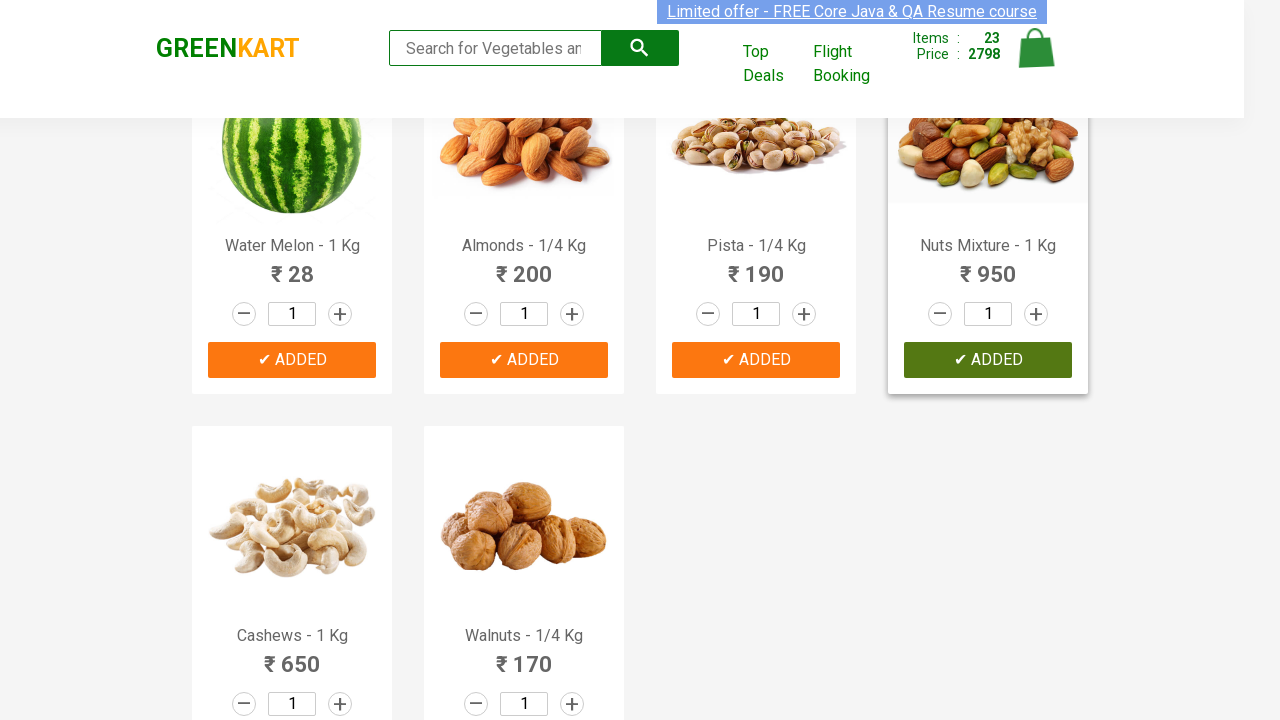

Clicked 'ADD TO CART' button 25 of 30 at (292, 569) on xpath=//button[text()='ADD TO CART'] >> nth=24
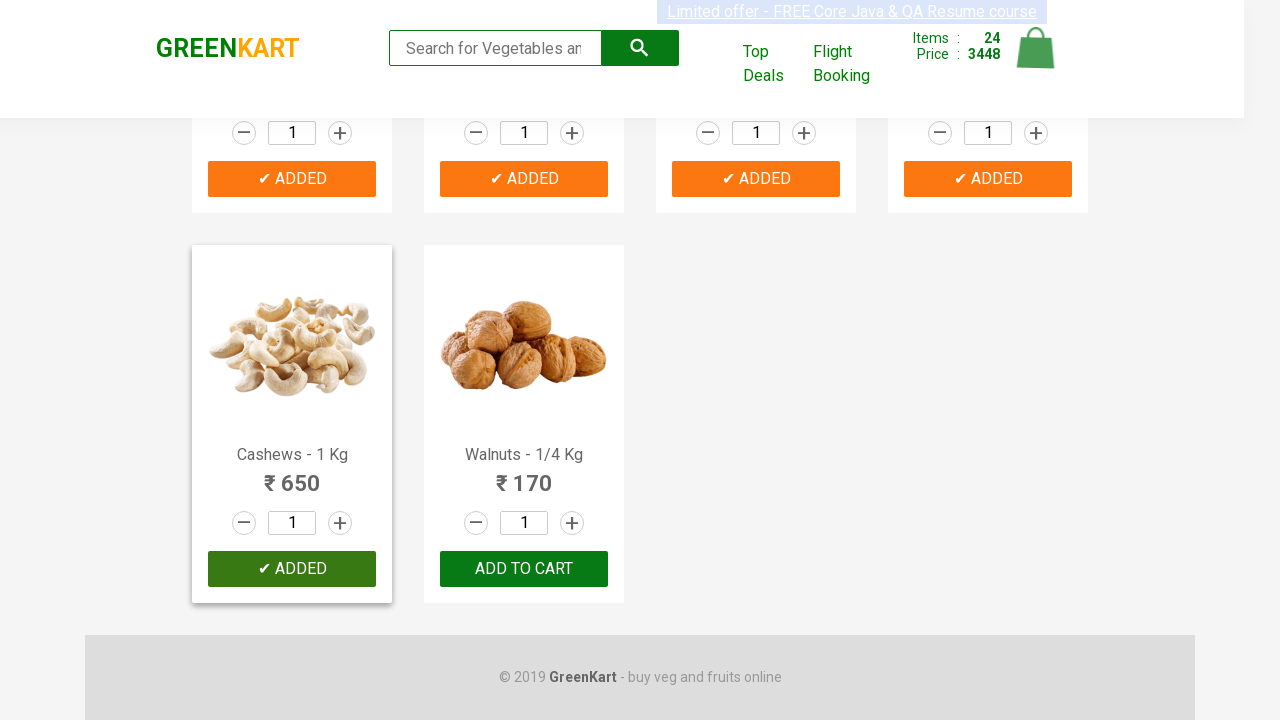

Clicked 'ADD TO CART' button 26 of 30 at (524, 569) on xpath=//button[text()='ADD TO CART'] >> nth=25
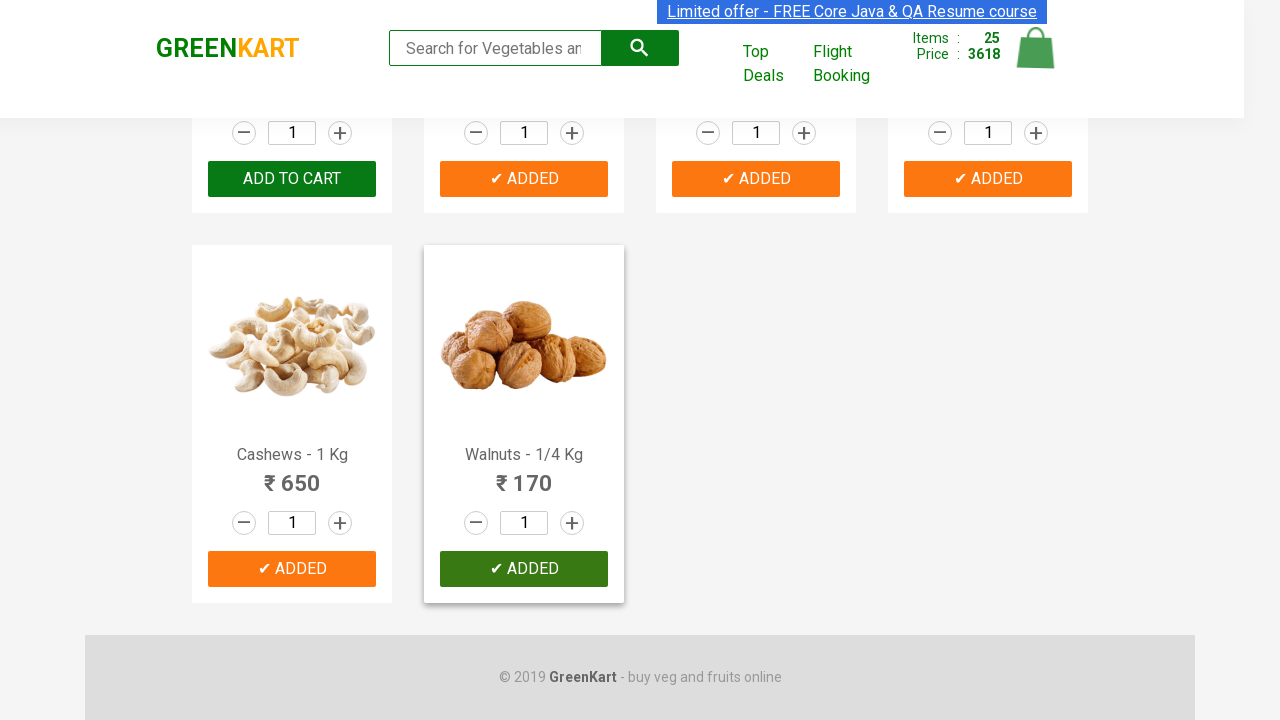

Clicked 'ADD TO CART' button 27 of 30 at (756, 179) on xpath=//button[text()='ADD TO CART'] >> nth=26
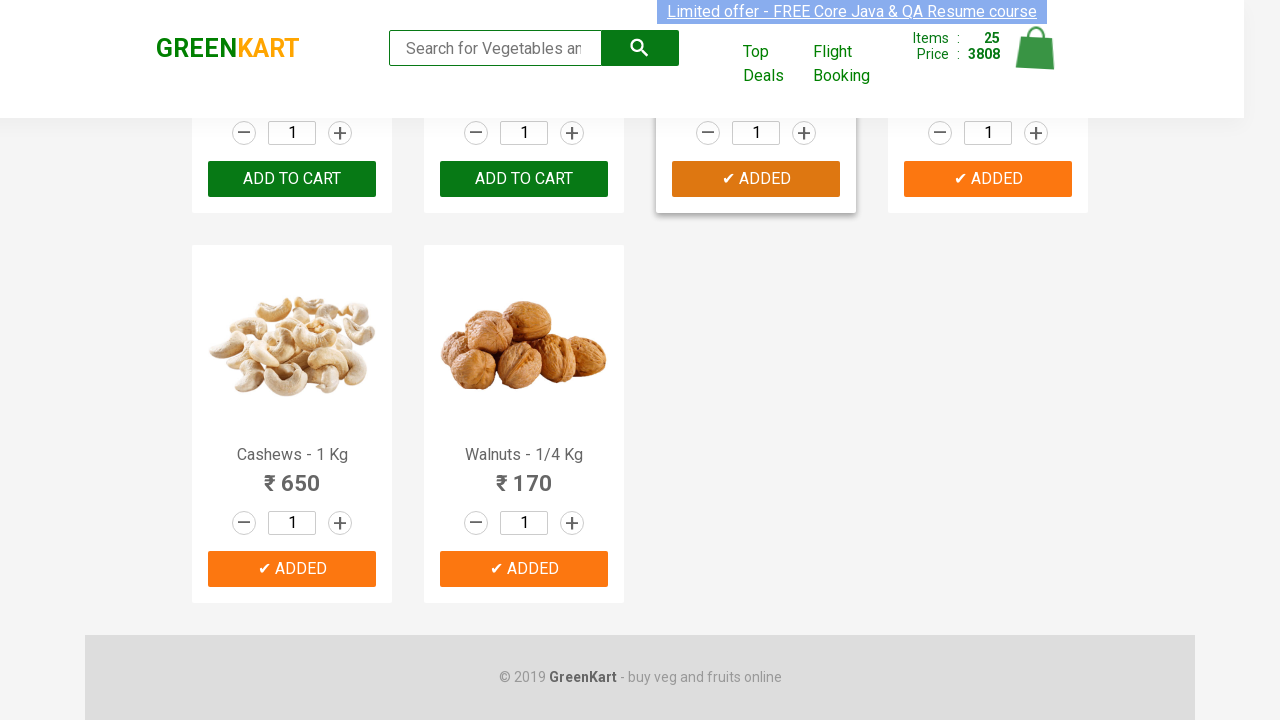

Clicked 'ADD TO CART' button 28 of 30 at (292, 569) on xpath=//button[text()='ADD TO CART'] >> nth=27
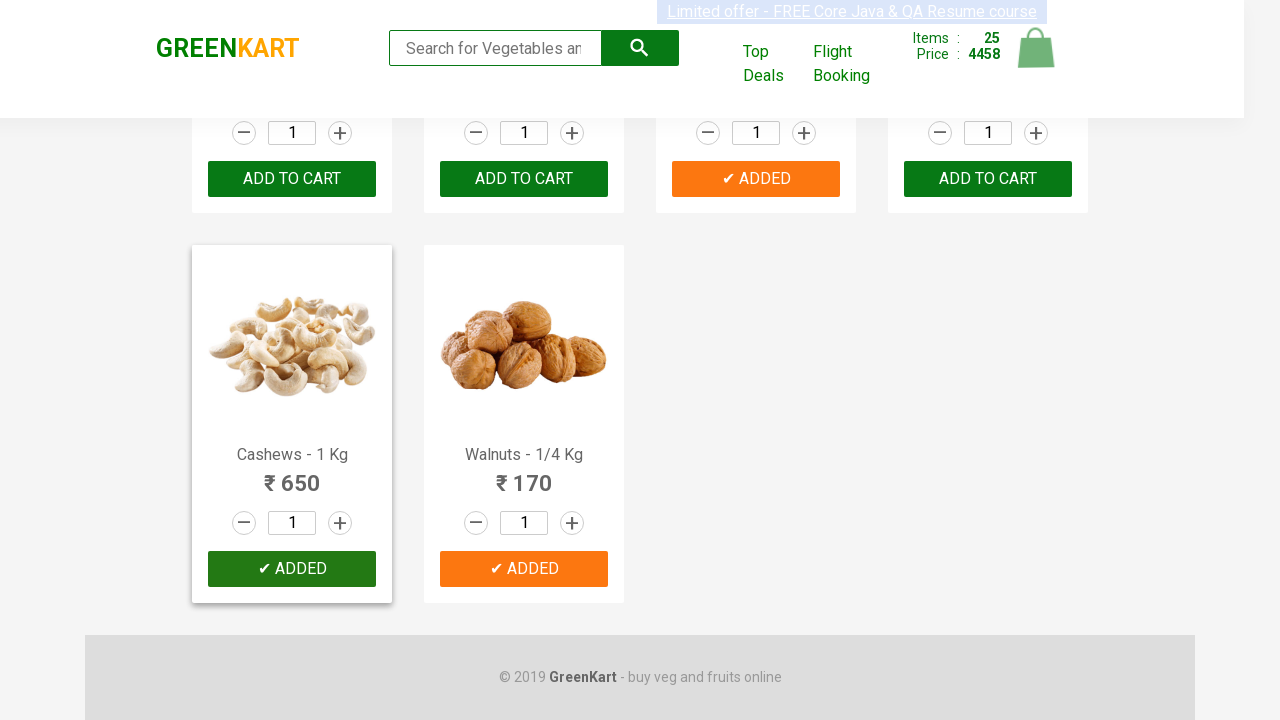

Clicked 'ADD TO CART' button 29 of 30 at (524, 569) on xpath=//button[text()='ADD TO CART'] >> nth=28
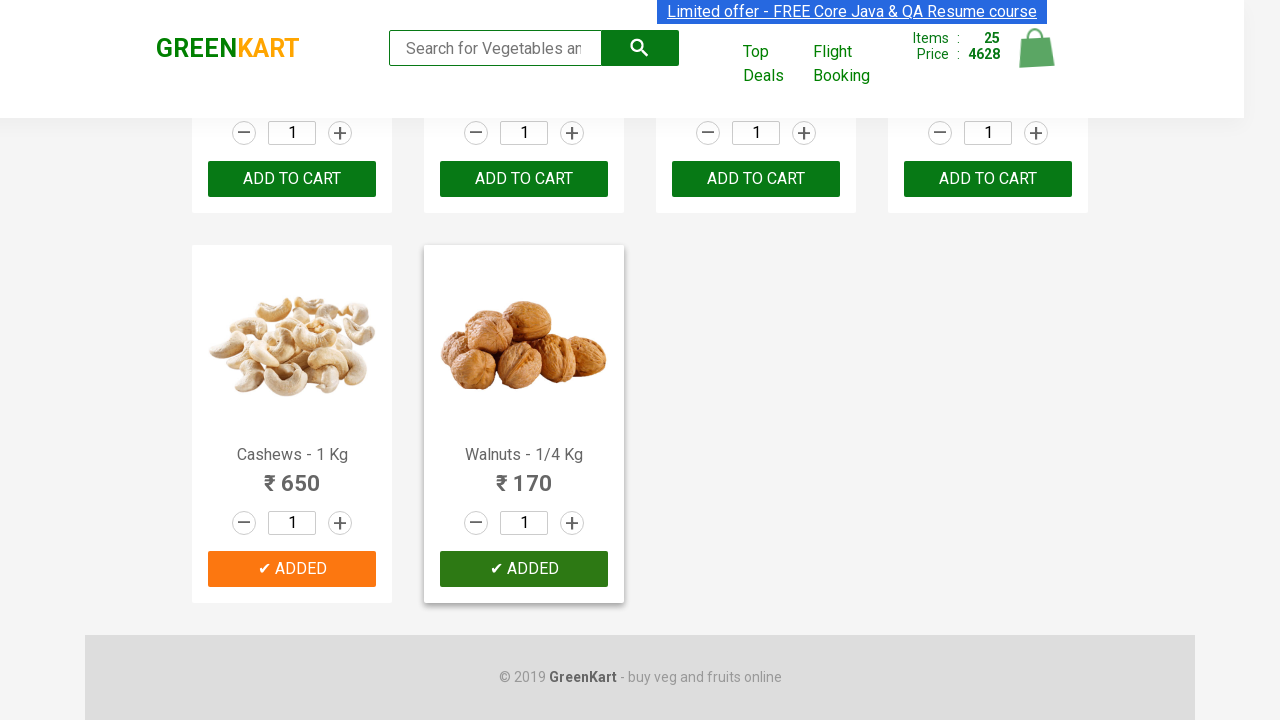

Clicked 'ADD TO CART' button 30 of 30 at (524, 569) on xpath=//button[text()='ADD TO CART'] >> nth=29
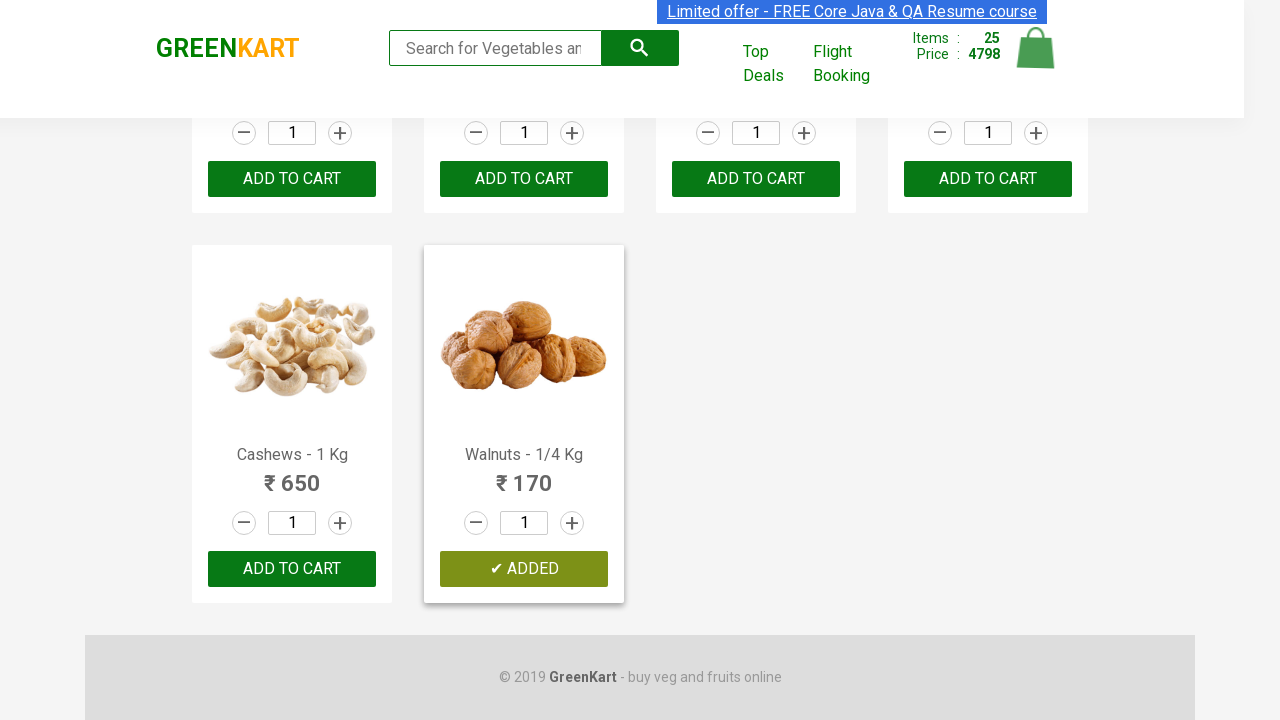

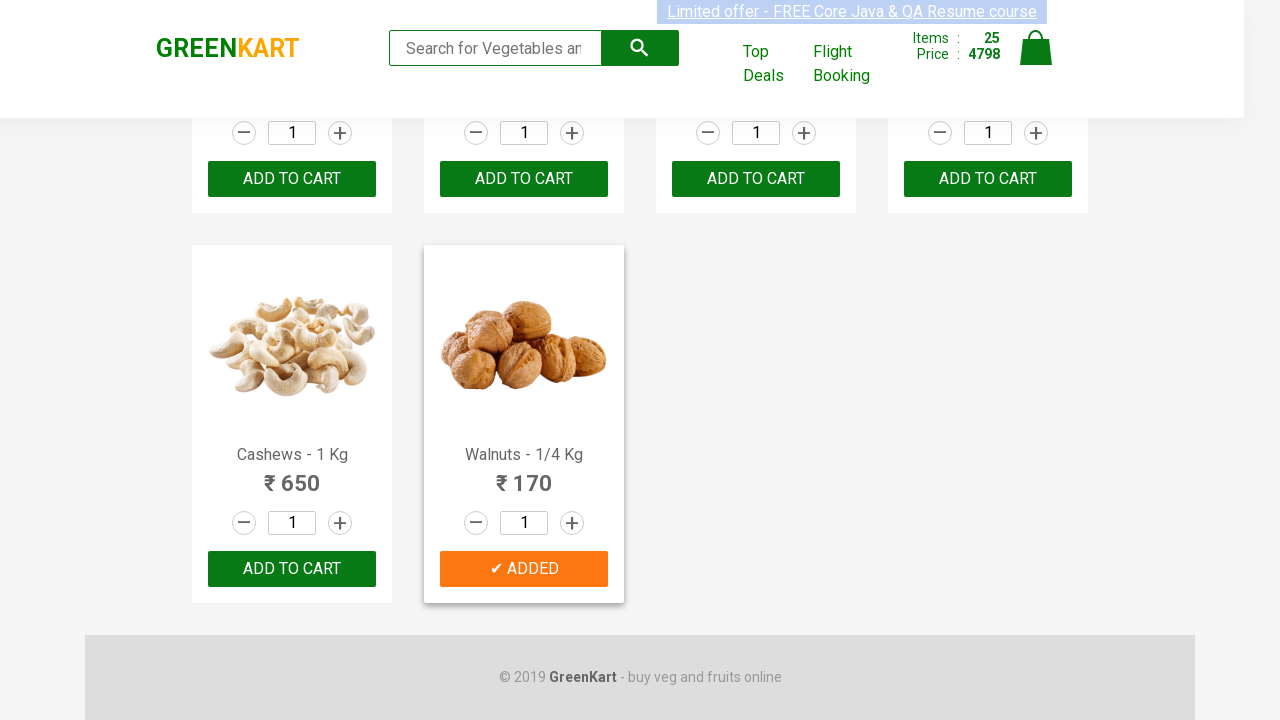